Opens the Obsqura Zone website, maximizes the browser window, and retrieves the page title and URL for verification purposes.

Starting URL: https://www.obsqurazone.com

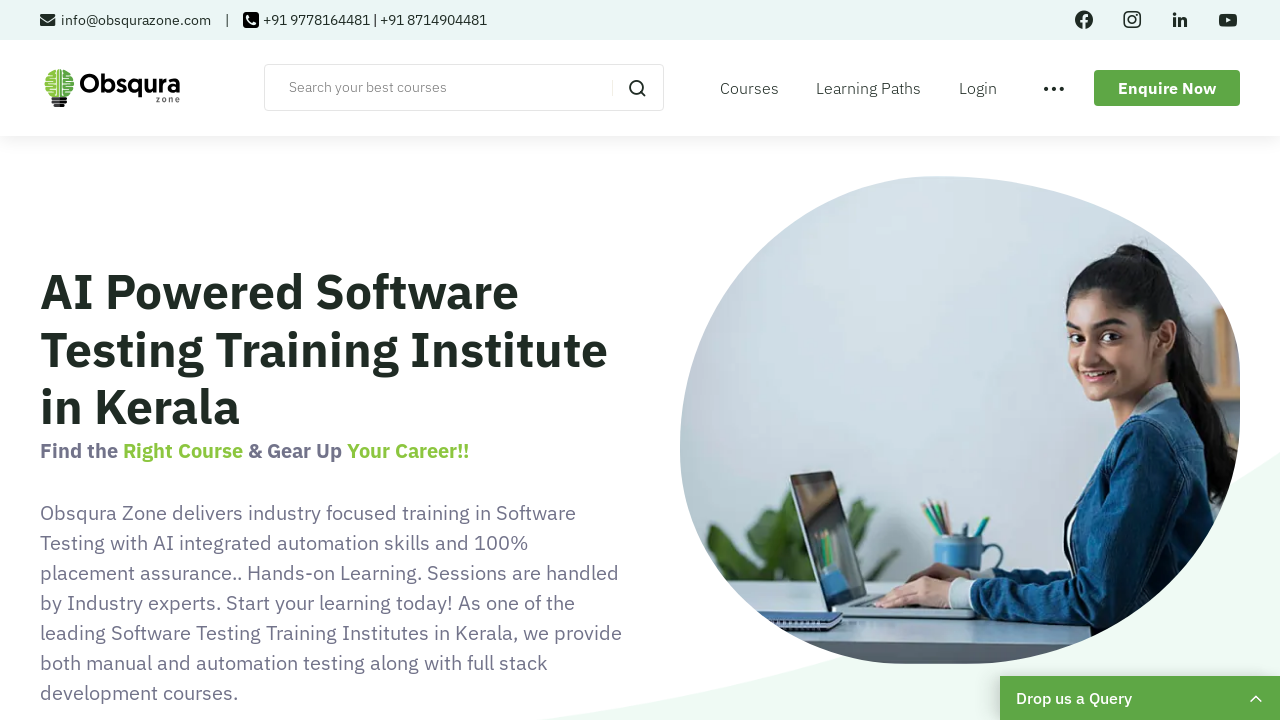

Retrieved page title
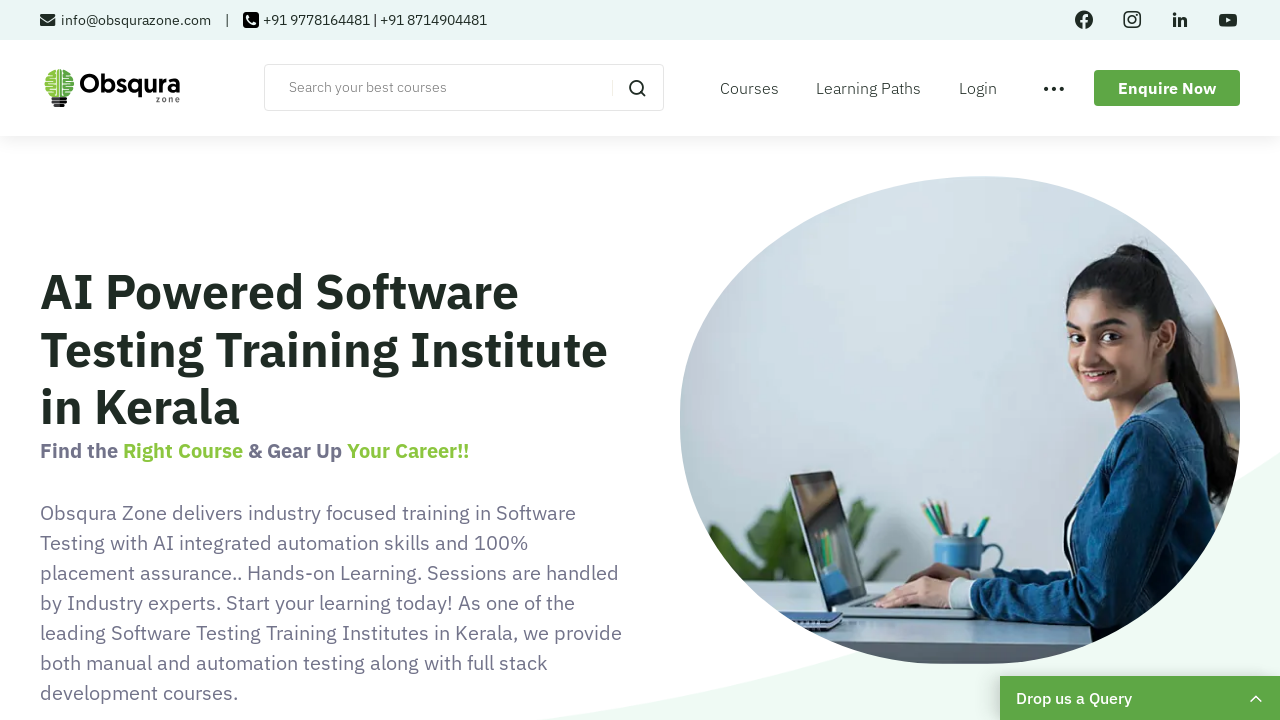

Retrieved current page URL
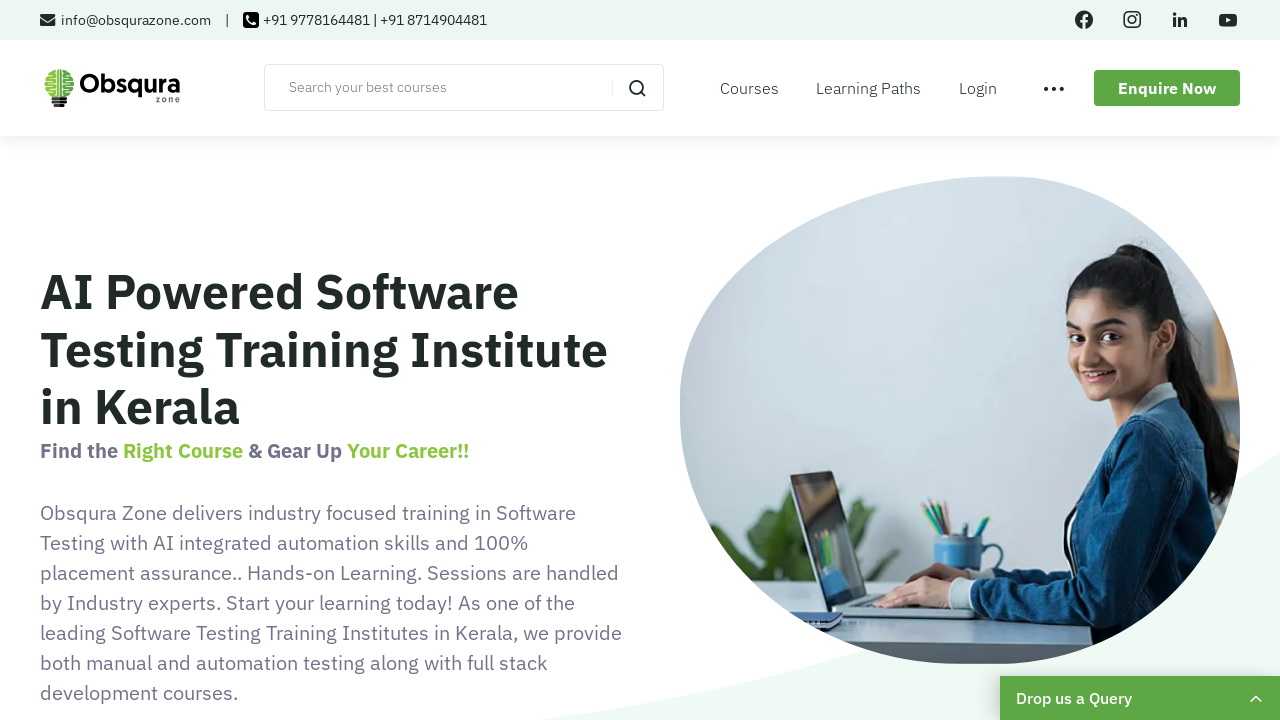

Verified page body element loaded successfully
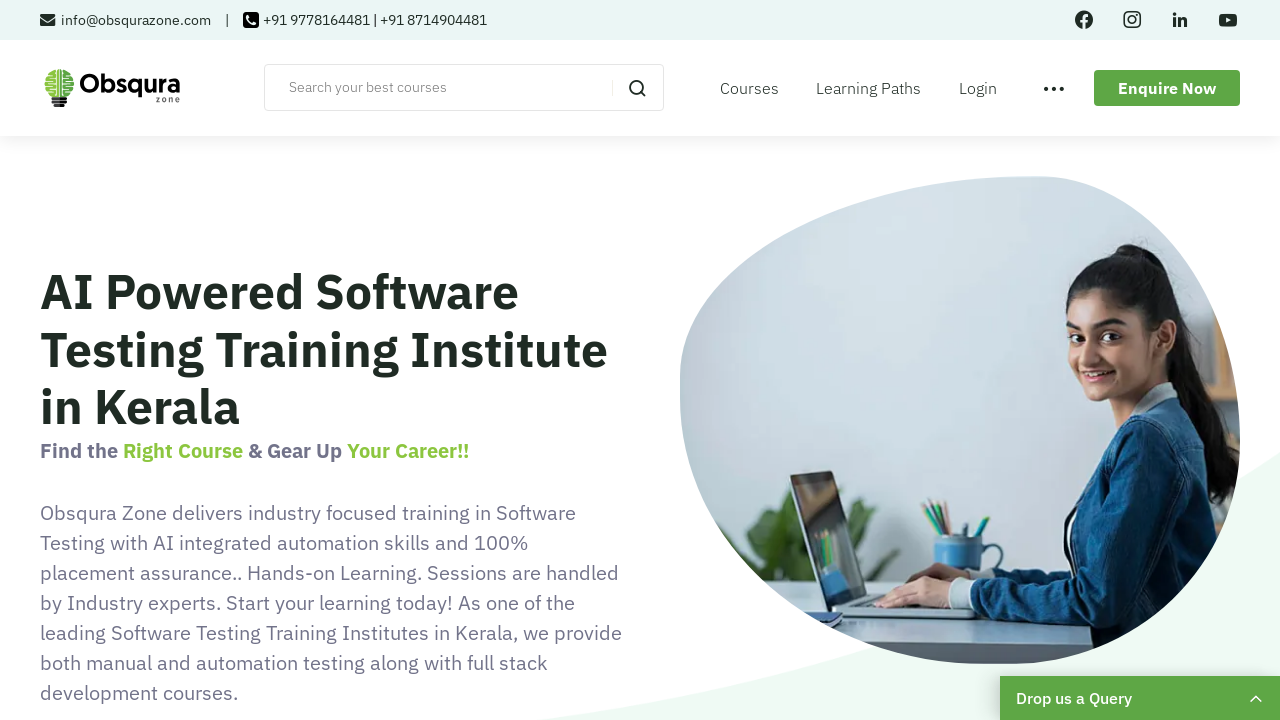

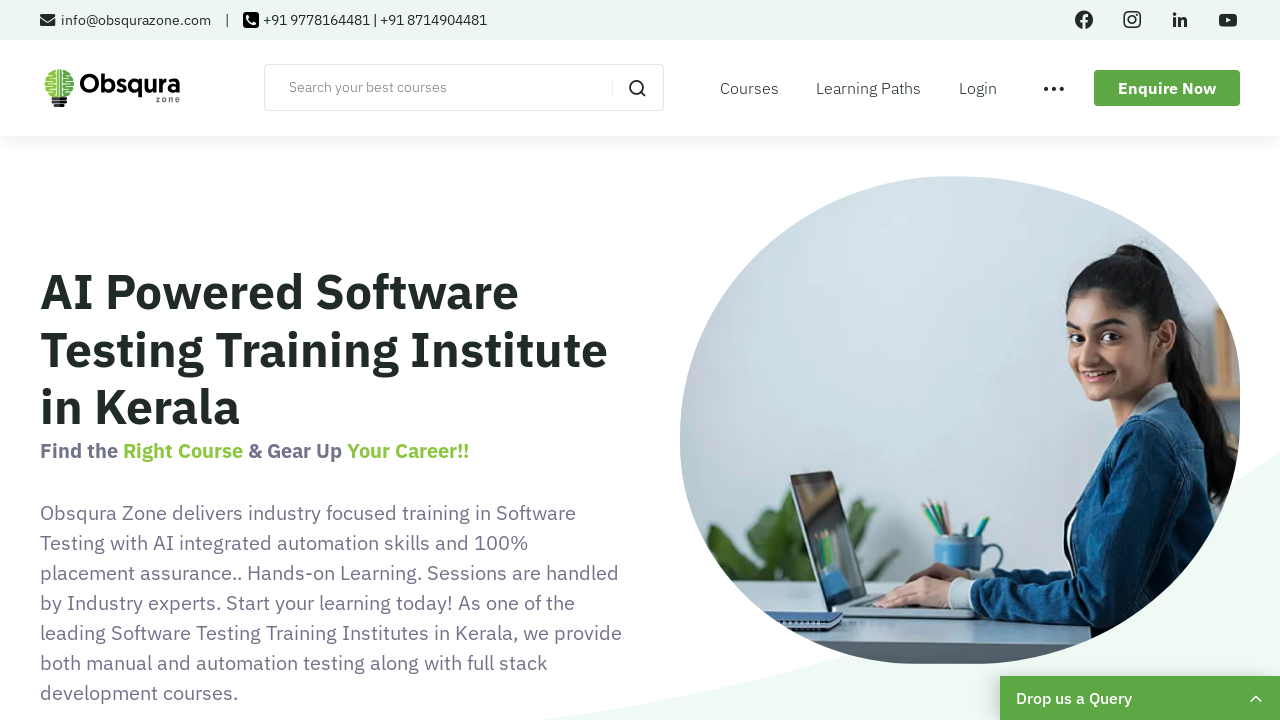